Tests the text-box form by entering a name and clicking submit, then verifying the output displays correctly

Starting URL: https://demoqa.com/text-box

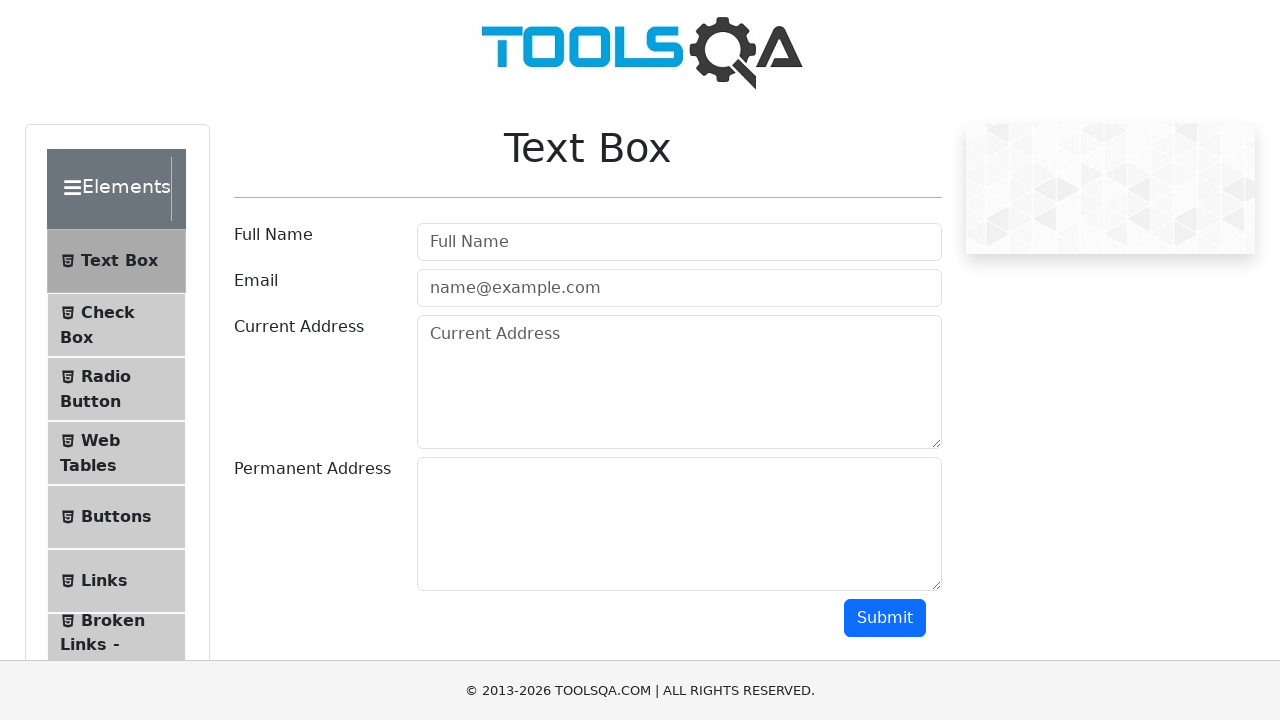

Filled userName text box with 'Oleg' on input#userName
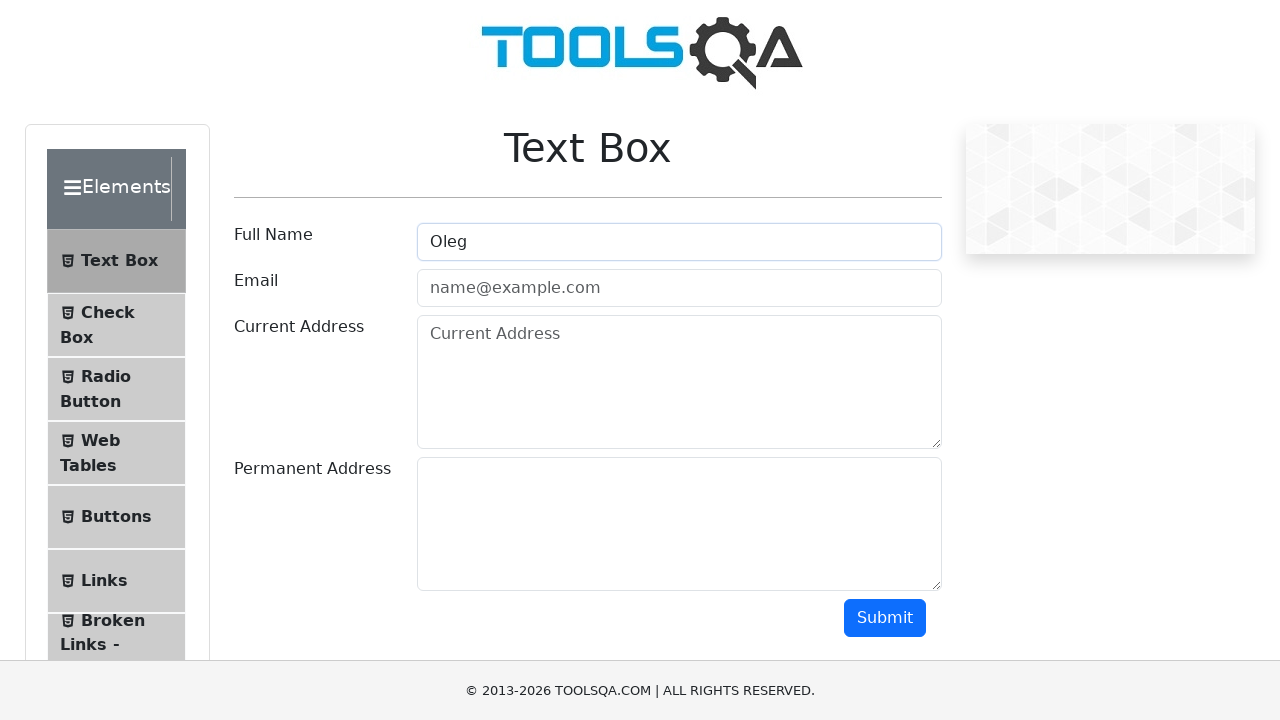

Clicked submit button at (885, 618) on #submit
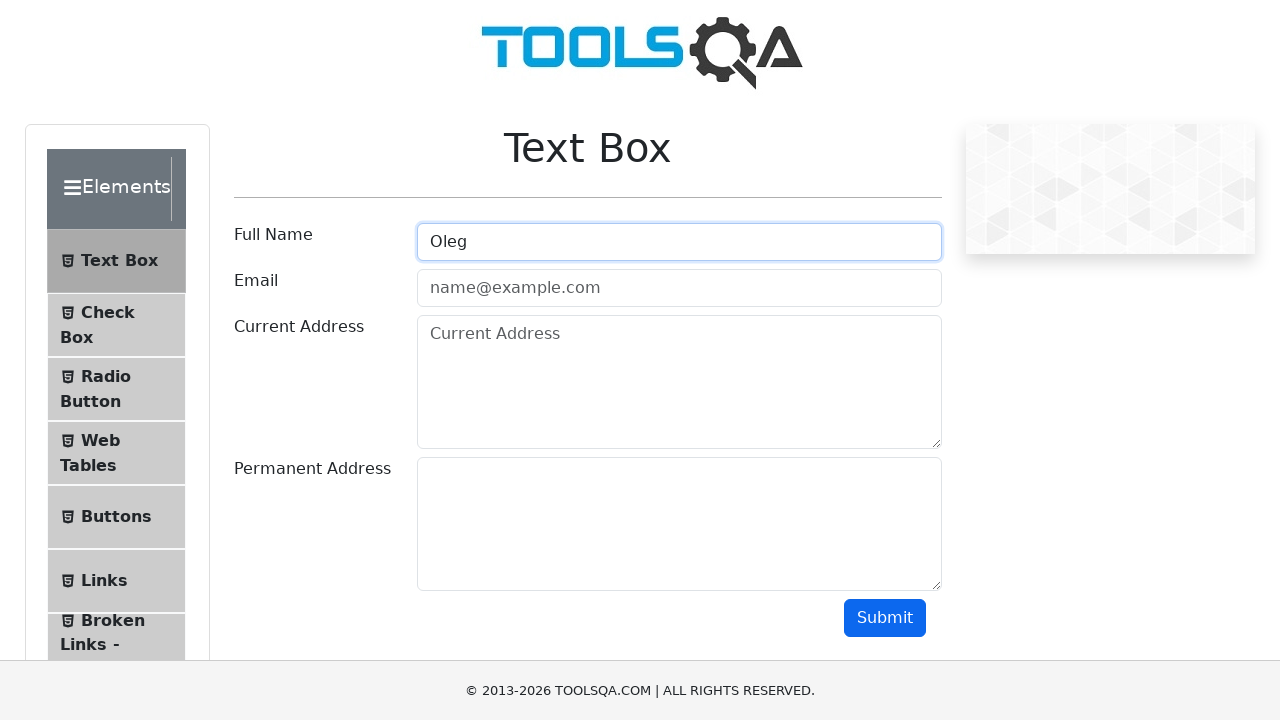

Output name element loaded and verified
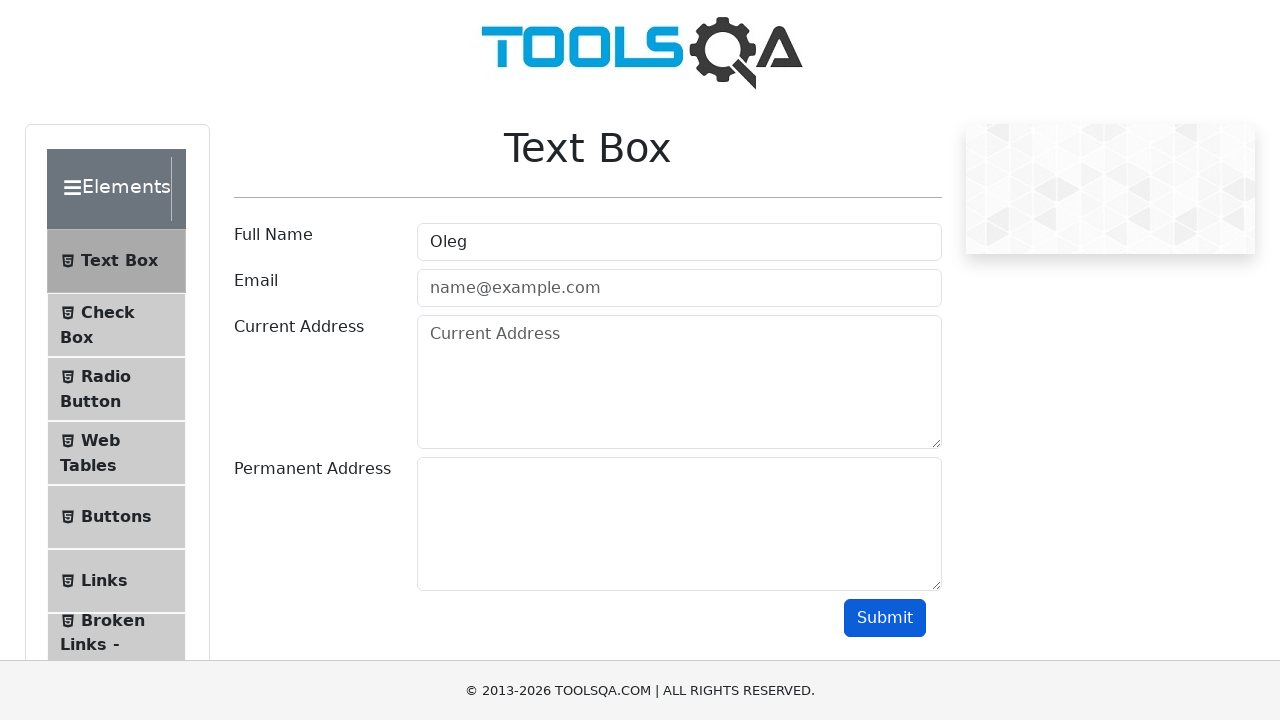

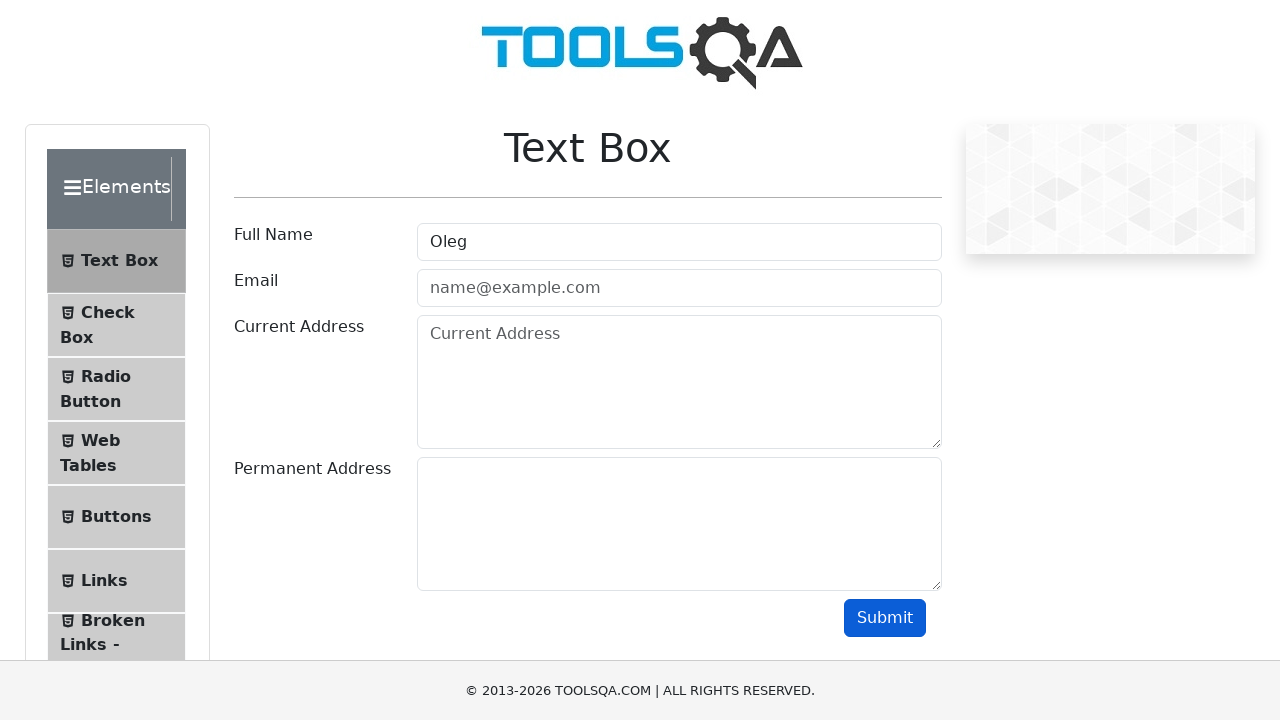